Tests filtering to display only completed todo items

Starting URL: https://demo.playwright.dev/todomvc

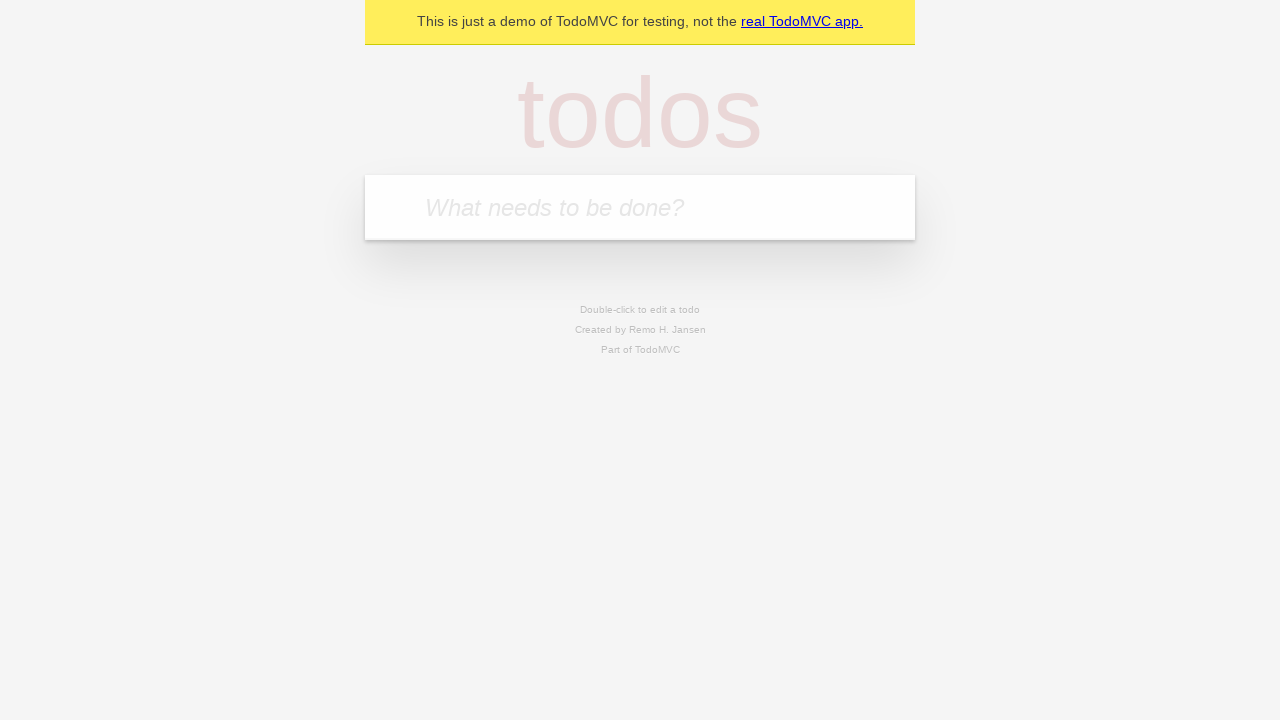

Filled todo input with 'buy some cheese' on internal:attr=[placeholder="What needs to be done?"i]
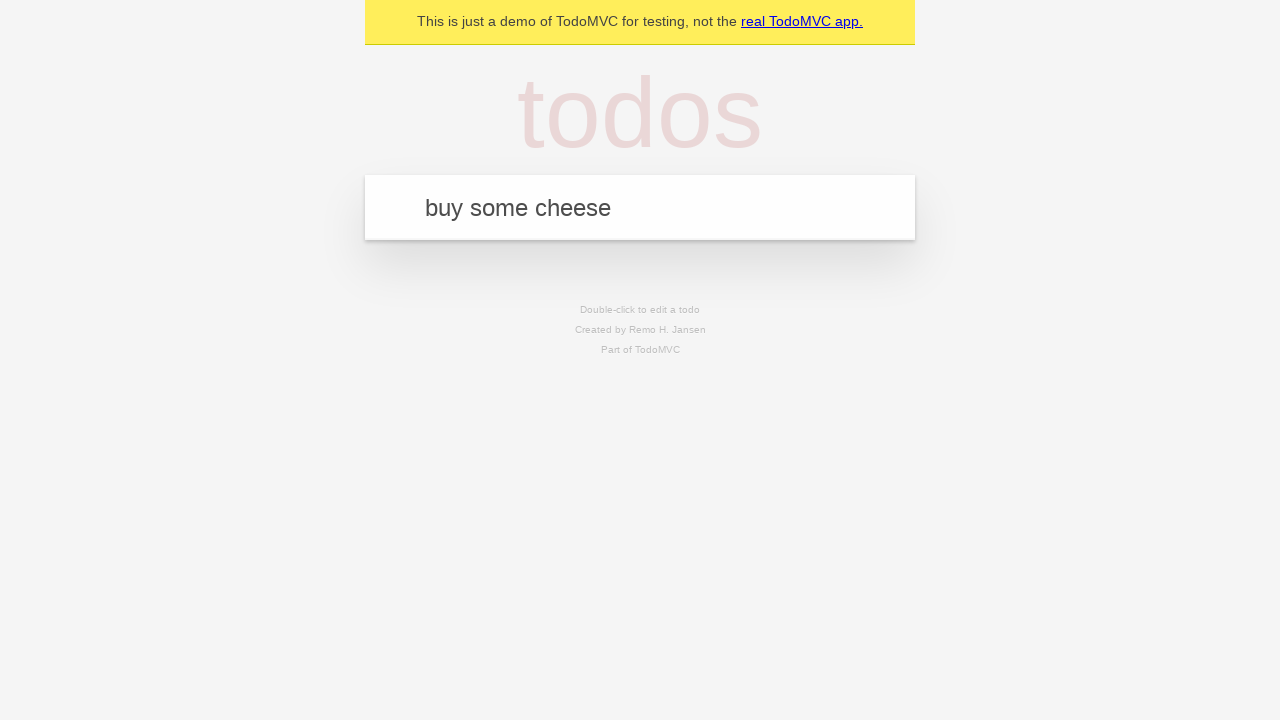

Pressed Enter to create todo 'buy some cheese' on internal:attr=[placeholder="What needs to be done?"i]
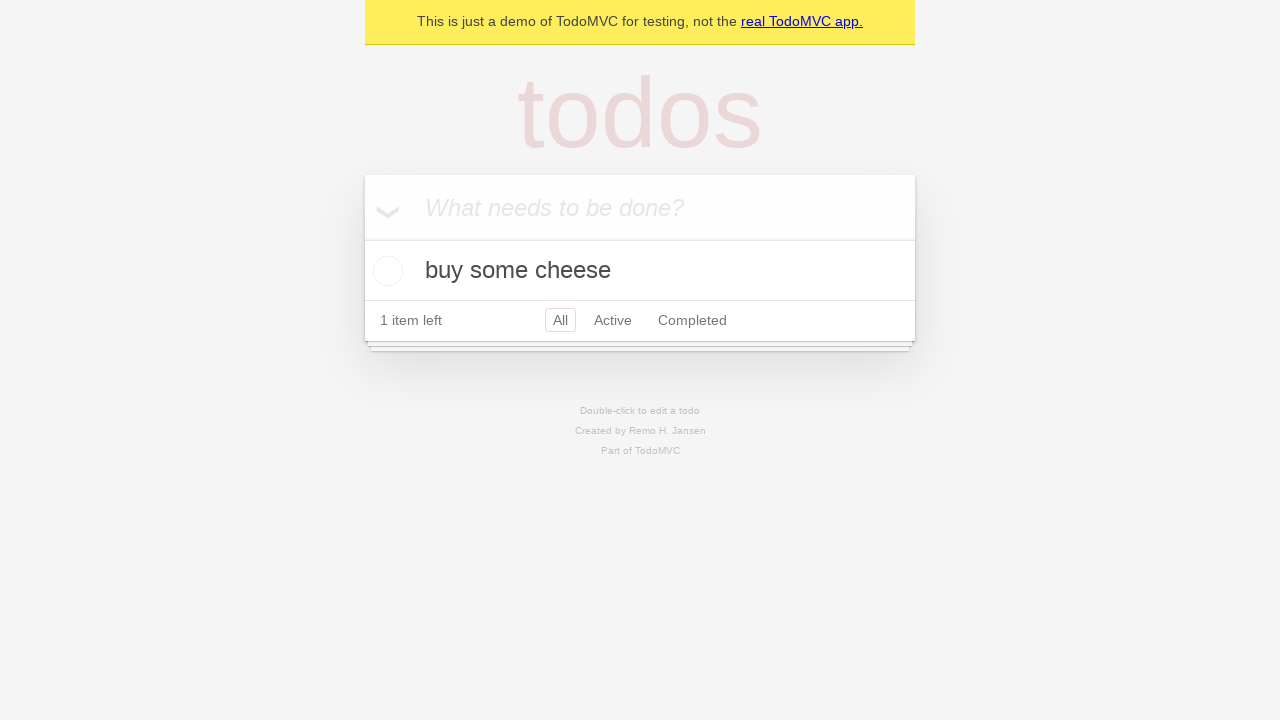

Filled todo input with 'feed the cat' on internal:attr=[placeholder="What needs to be done?"i]
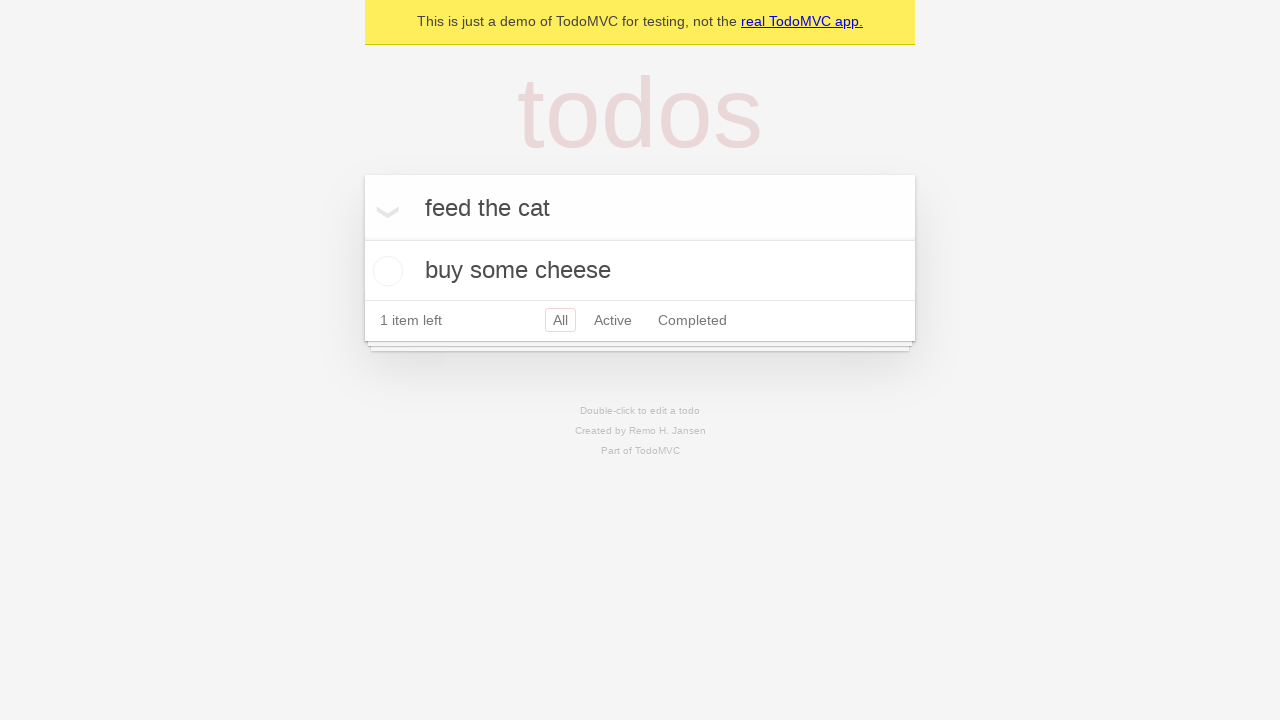

Pressed Enter to create todo 'feed the cat' on internal:attr=[placeholder="What needs to be done?"i]
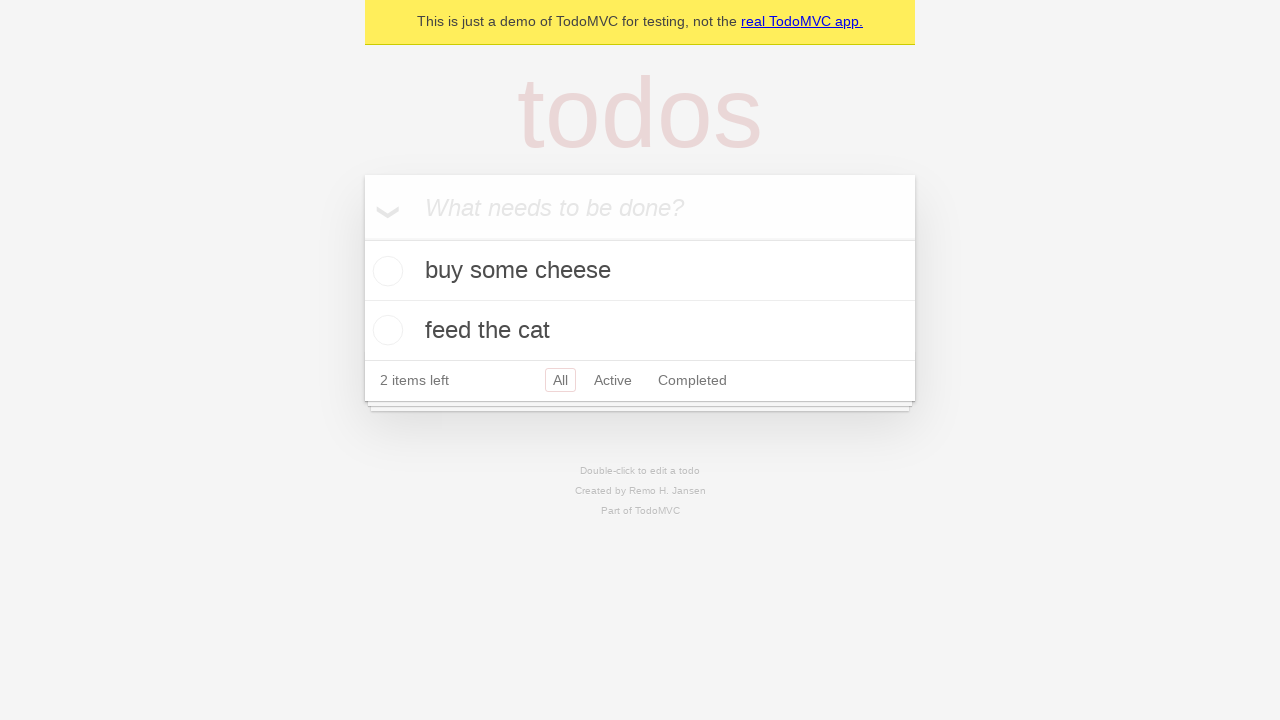

Filled todo input with 'book a doctors appointment' on internal:attr=[placeholder="What needs to be done?"i]
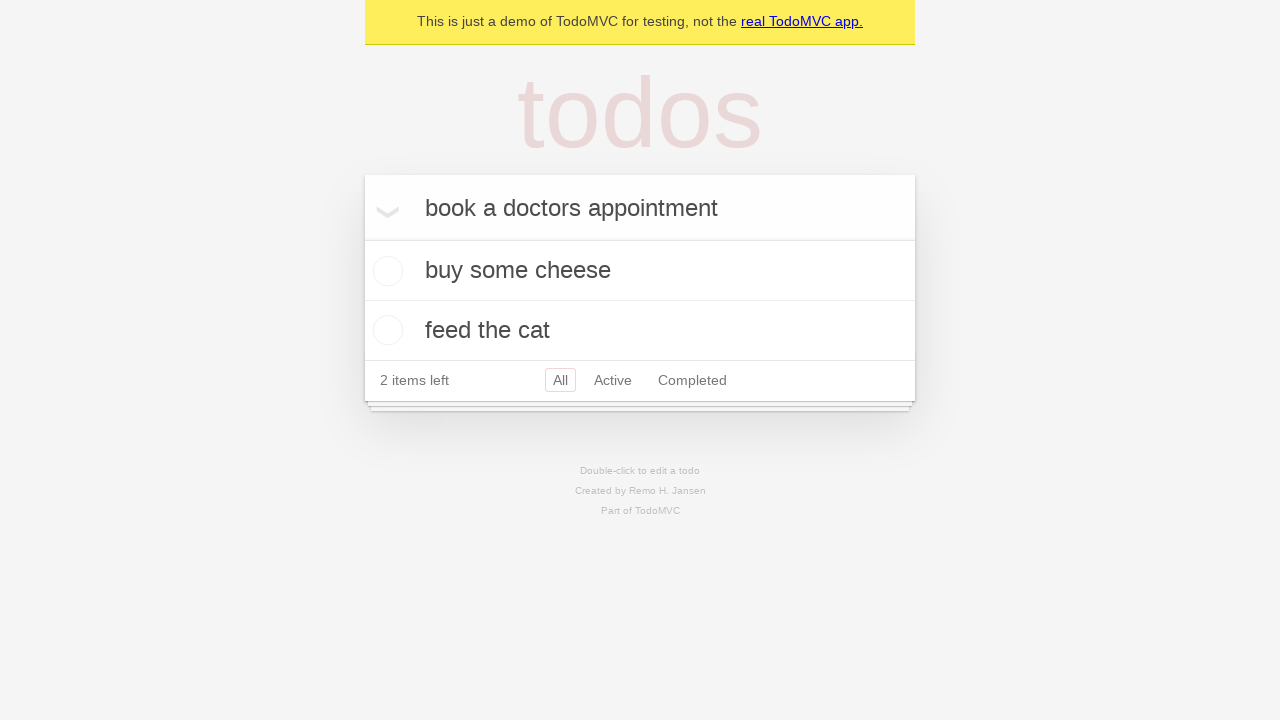

Pressed Enter to create todo 'book a doctors appointment' on internal:attr=[placeholder="What needs to be done?"i]
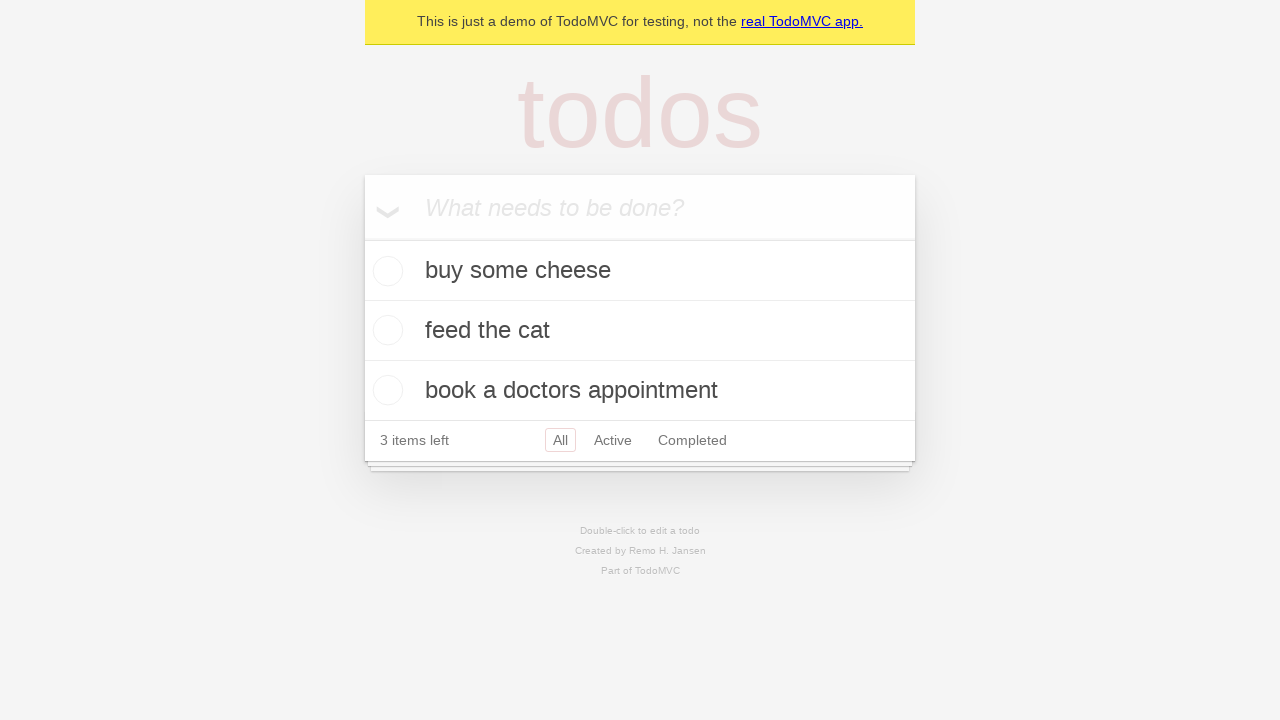

Checked the second todo item as completed at (385, 330) on internal:testid=[data-testid="todo-item"s] >> nth=1 >> internal:role=checkbox
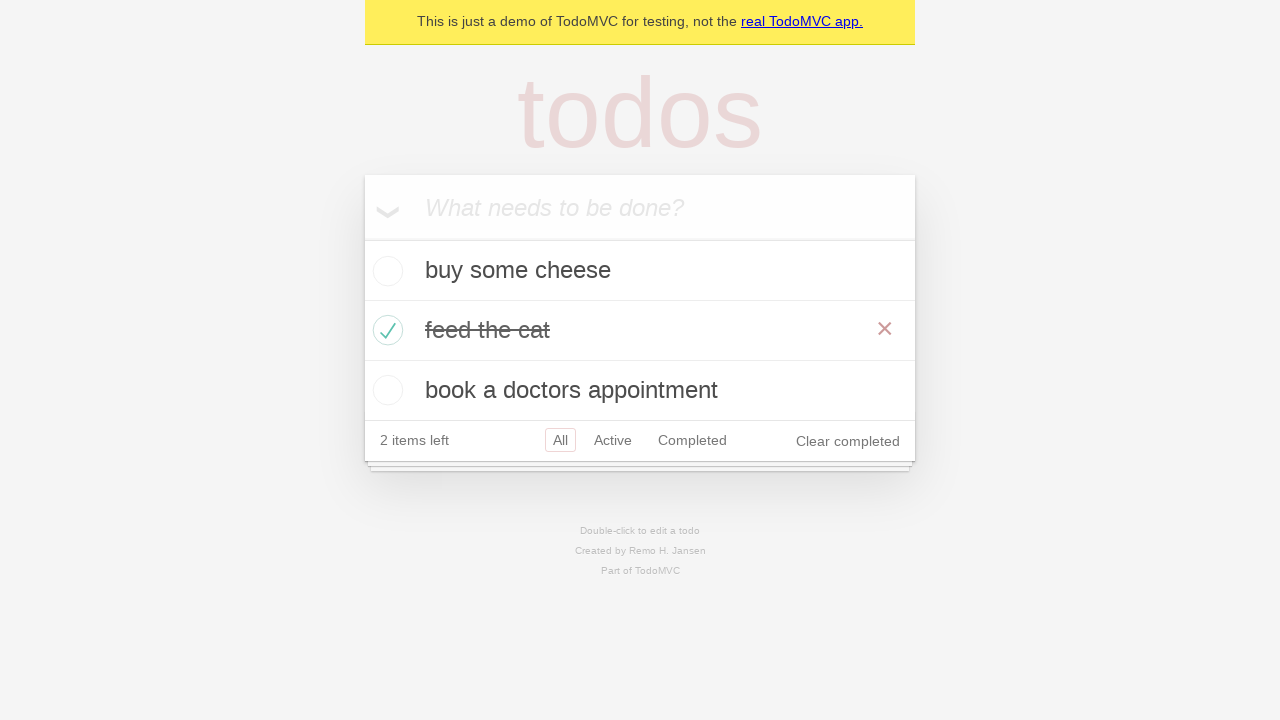

Clicked 'Completed' filter link at (692, 440) on internal:role=link[name="Completed"i]
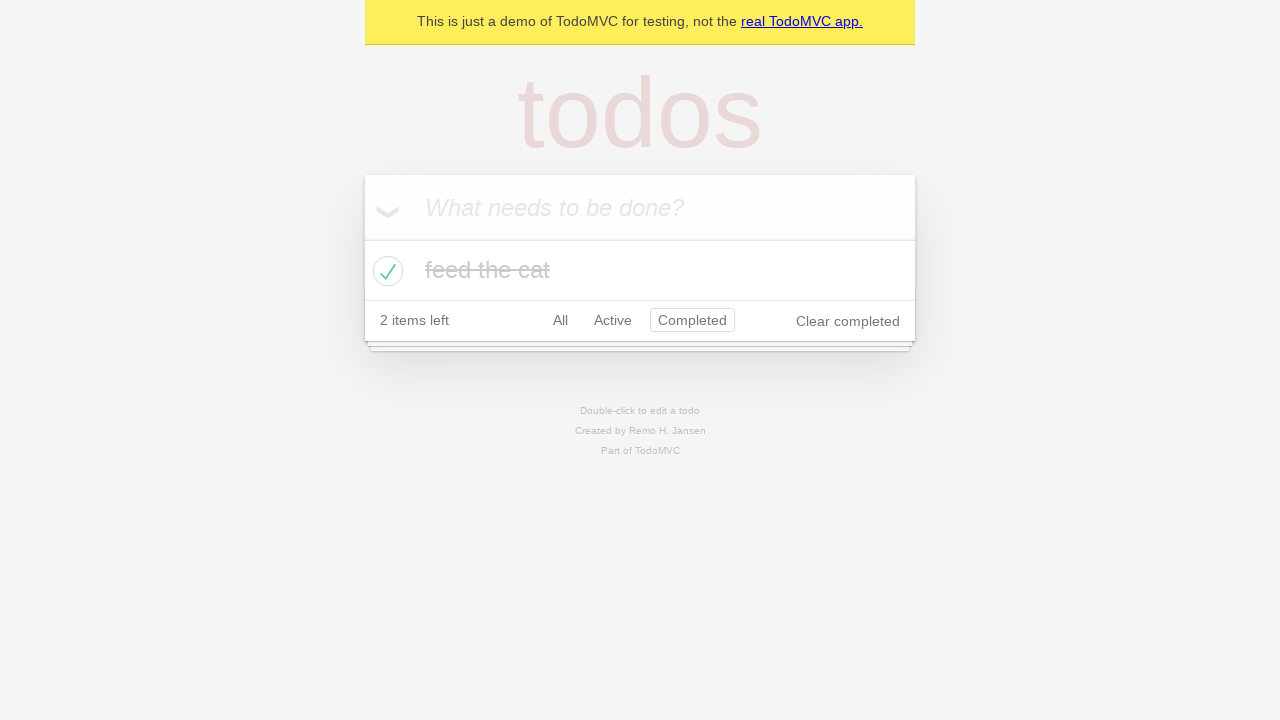

Filter applied - only completed todo item is now displayed
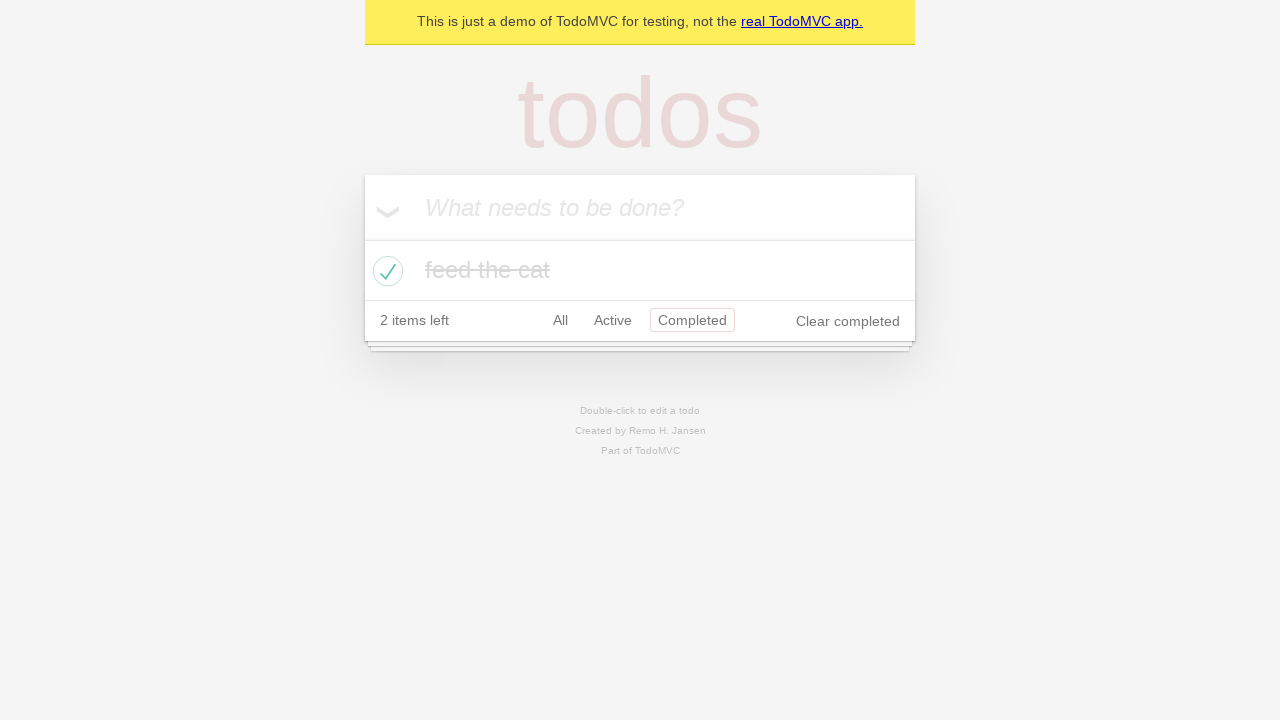

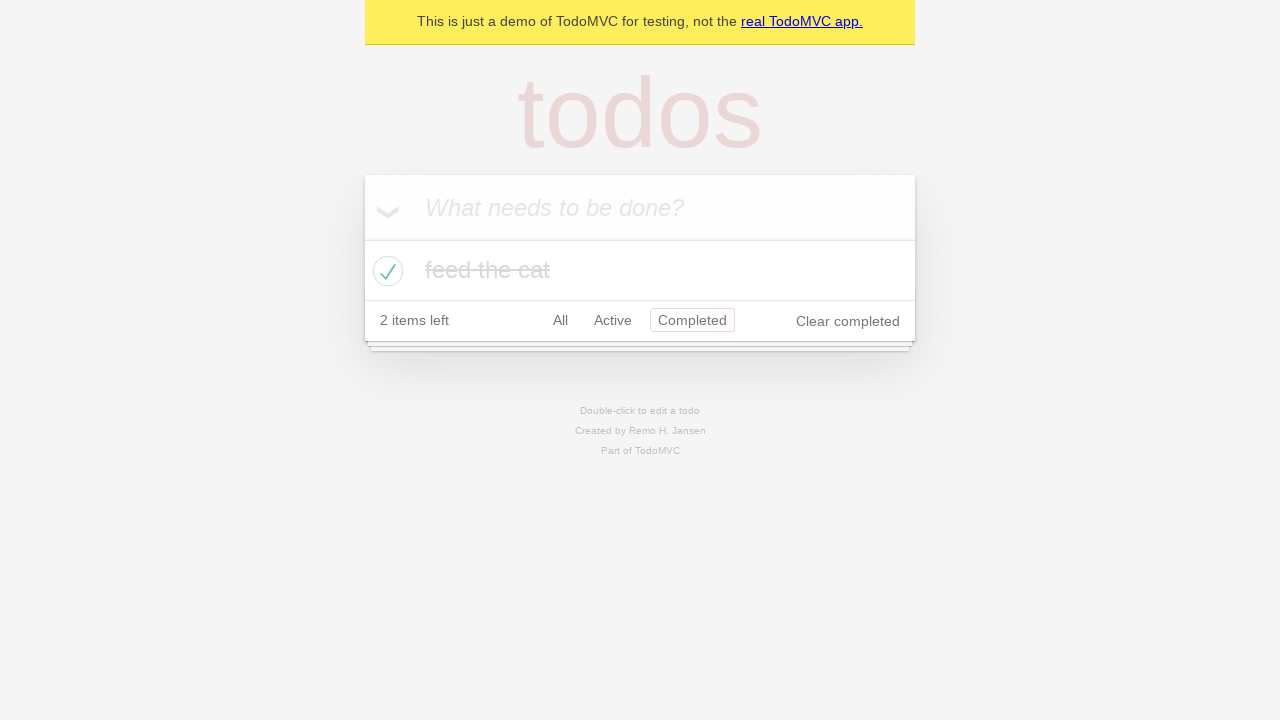